Tests selecting an option from a dropdown by iterating through all options and clicking the one with matching text, then verifies the selection was successful.

Starting URL: https://the-internet.herokuapp.com/dropdown

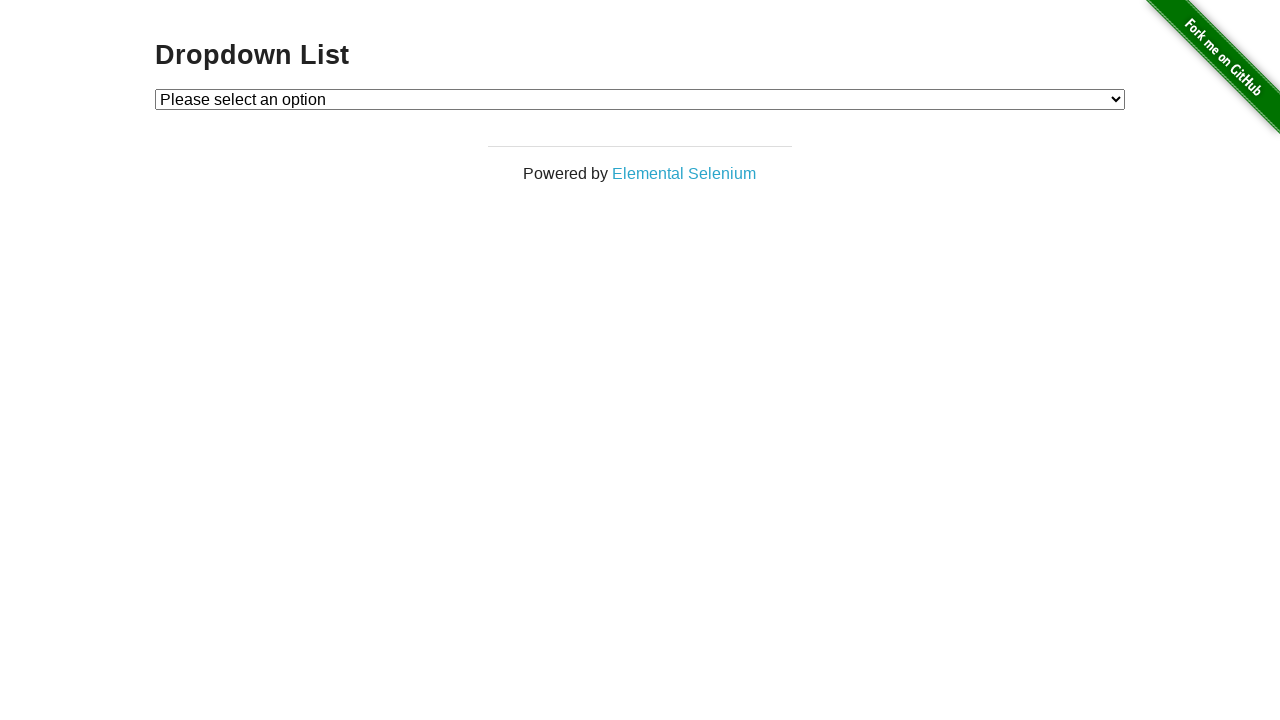

Waited for dropdown element to be present
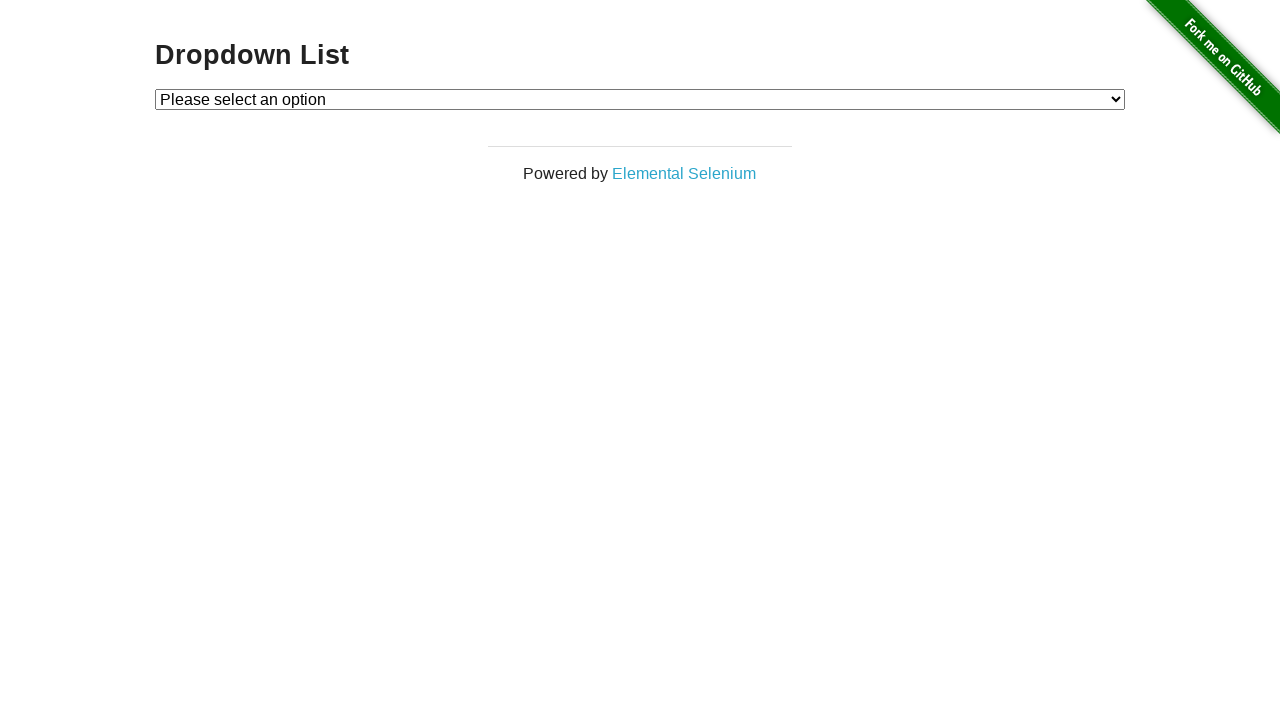

Located dropdown element
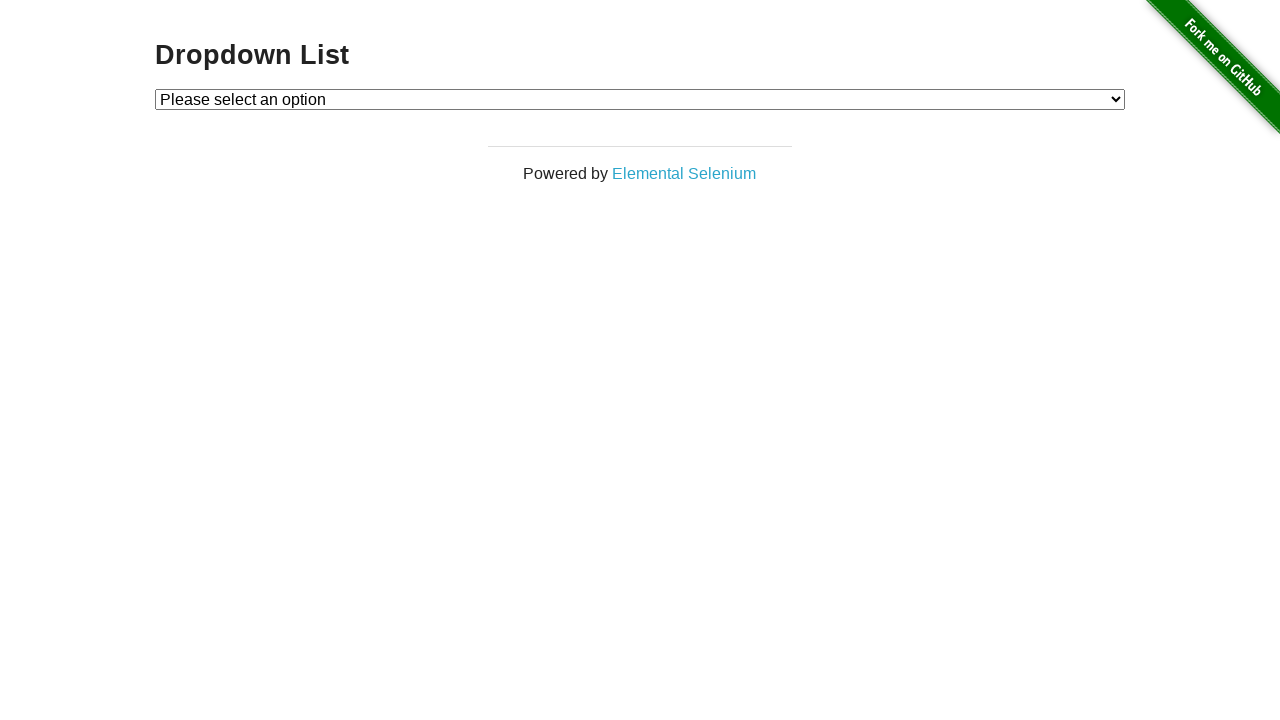

Selected 'Option 1' from dropdown on #dropdown
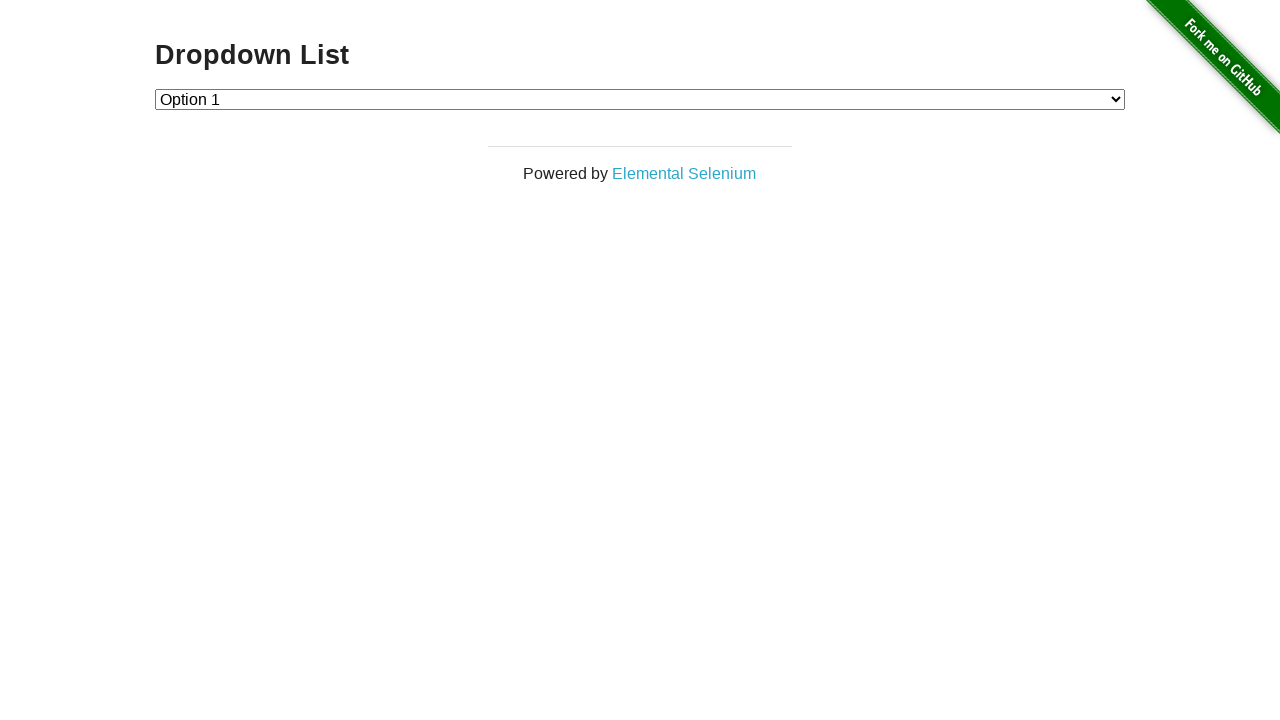

Retrieved selected dropdown value
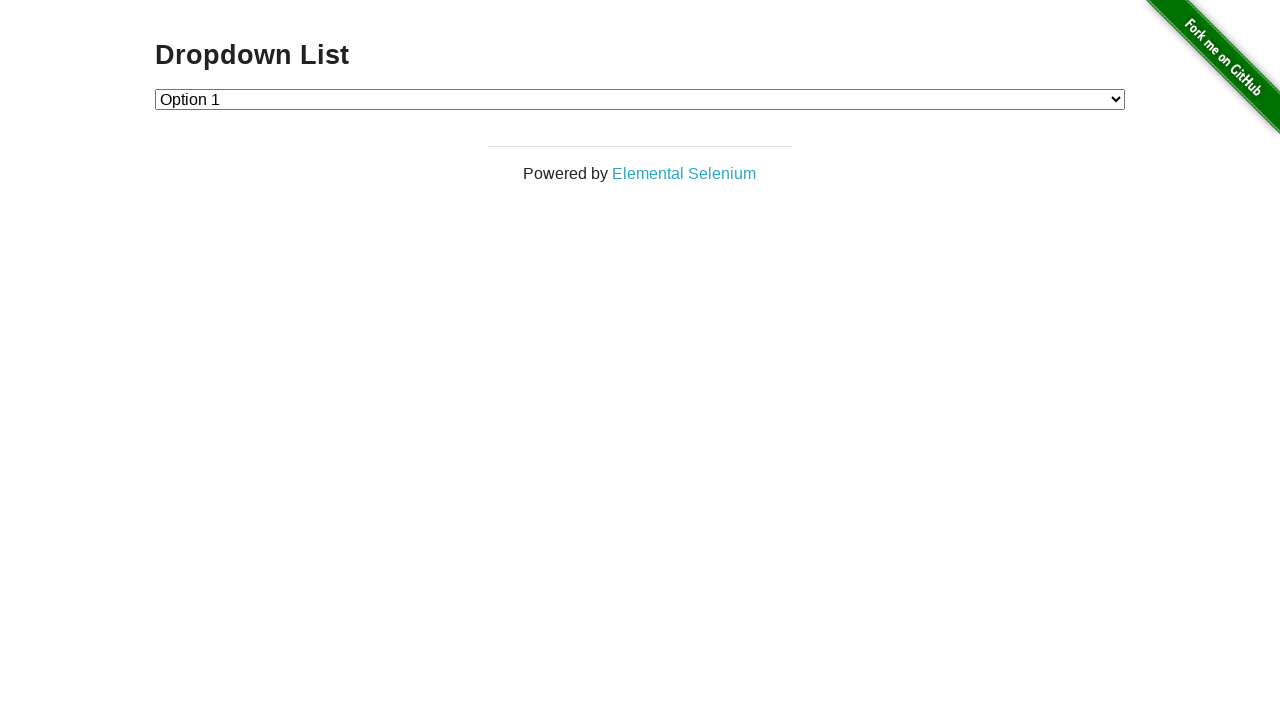

Verified that dropdown selection was 'Option 1' with value '1'
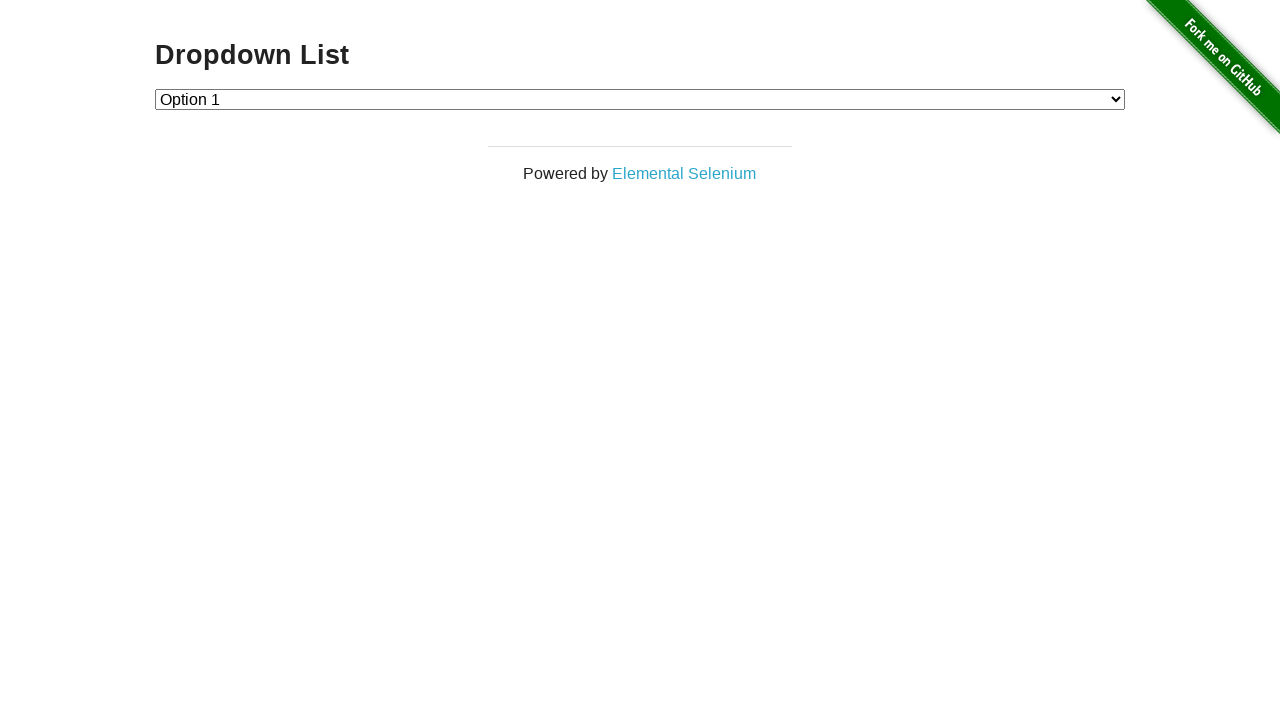

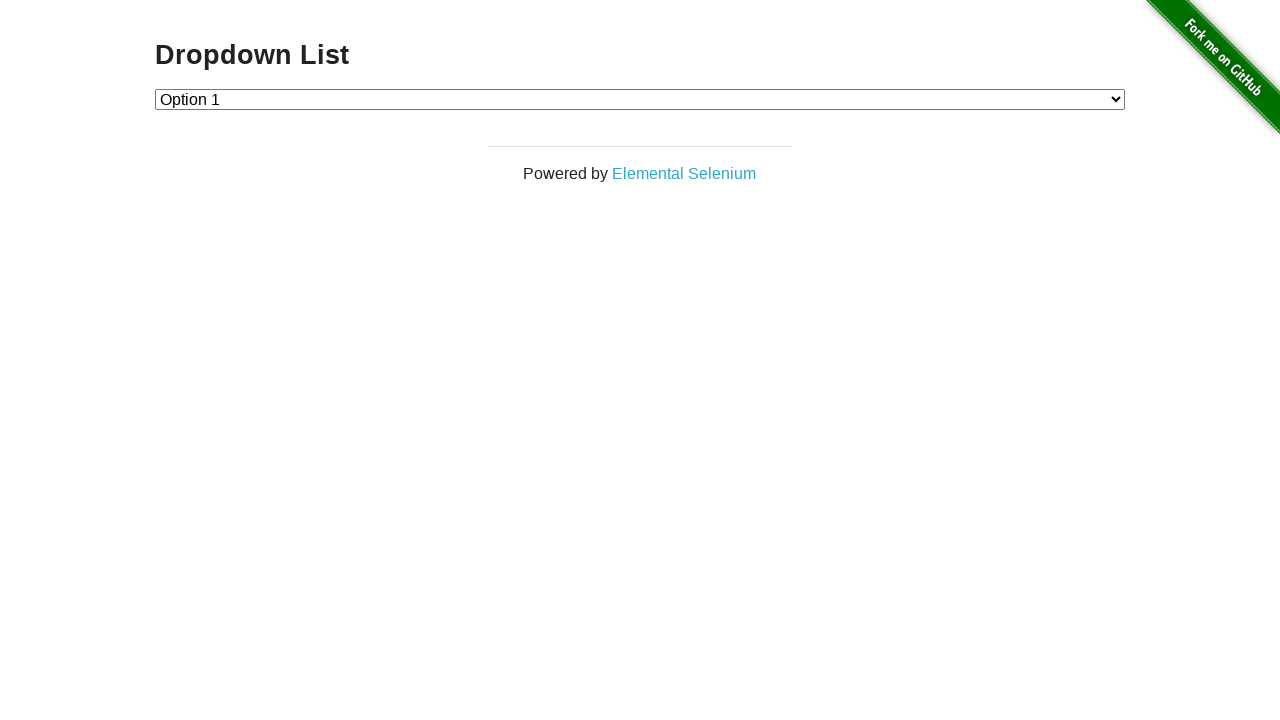